Tests autocomplete functionality by typing partial text and selecting a specific country from the dropdown suggestions

Starting URL: https://rahulshettyacademy.com/AutomationPractice/

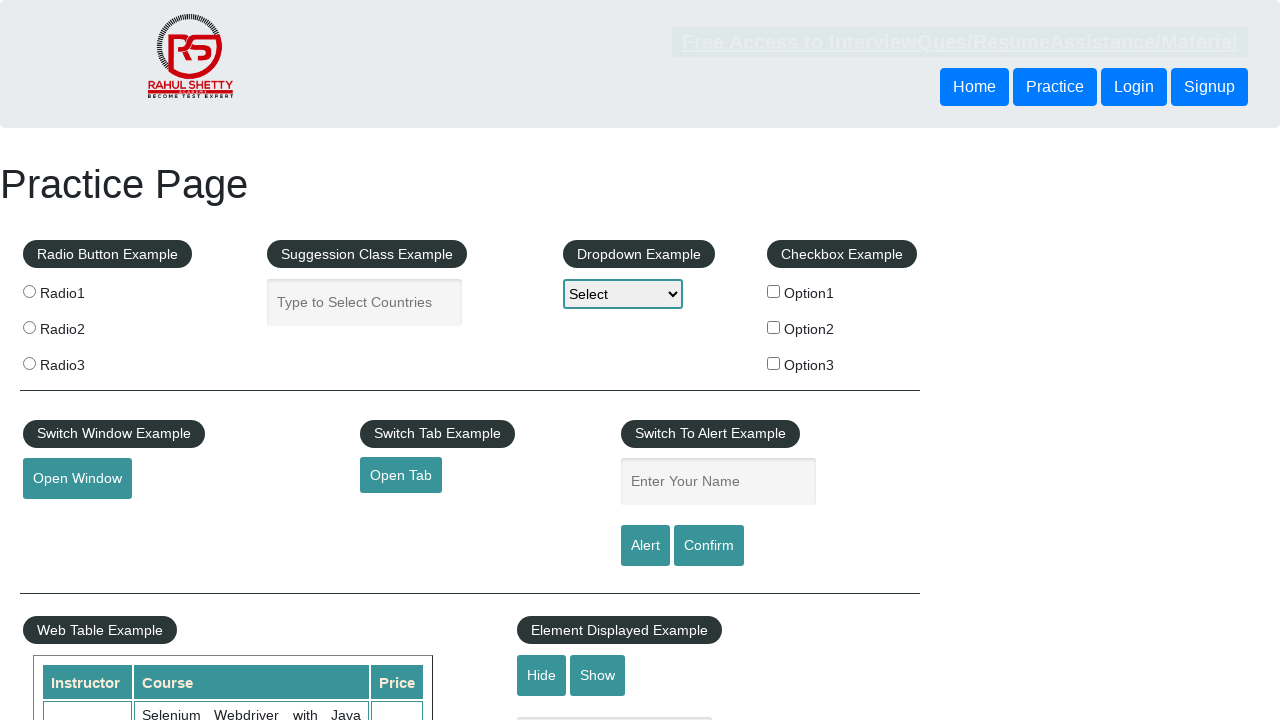

Filled autocomplete field with 'un' to trigger dropdown suggestions on #autocomplete
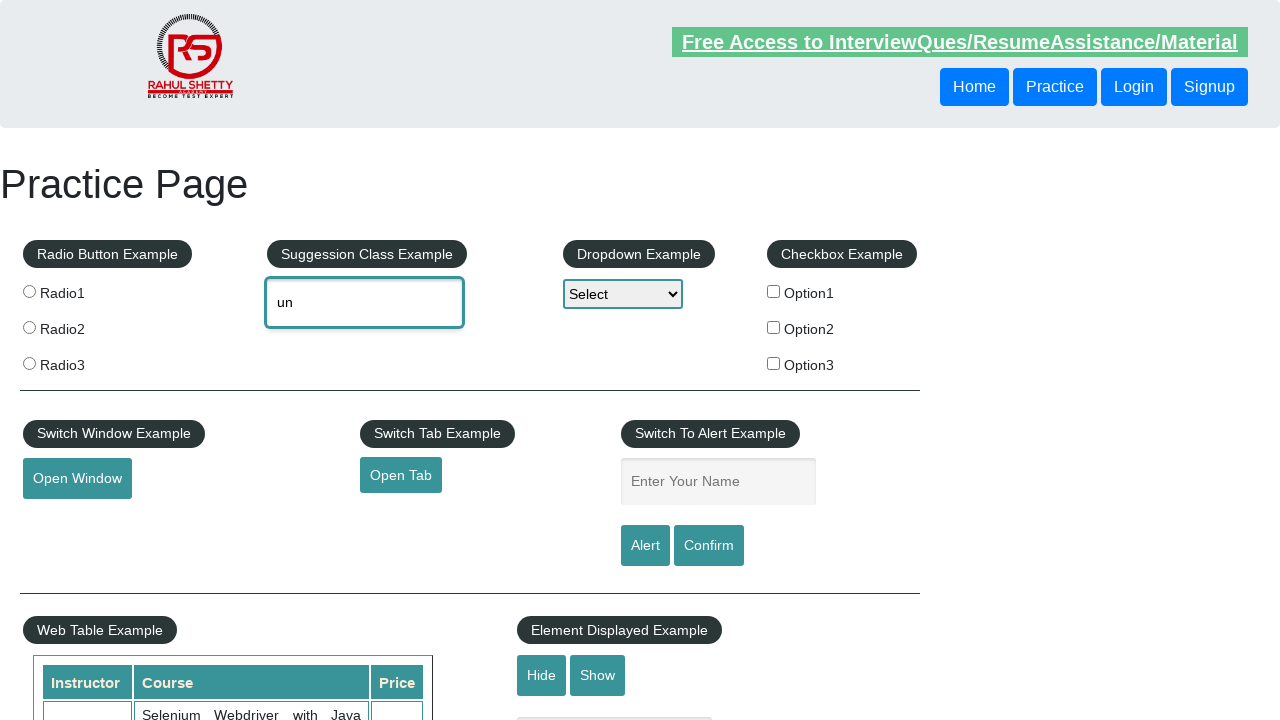

Dropdown suggestions appeared with country options
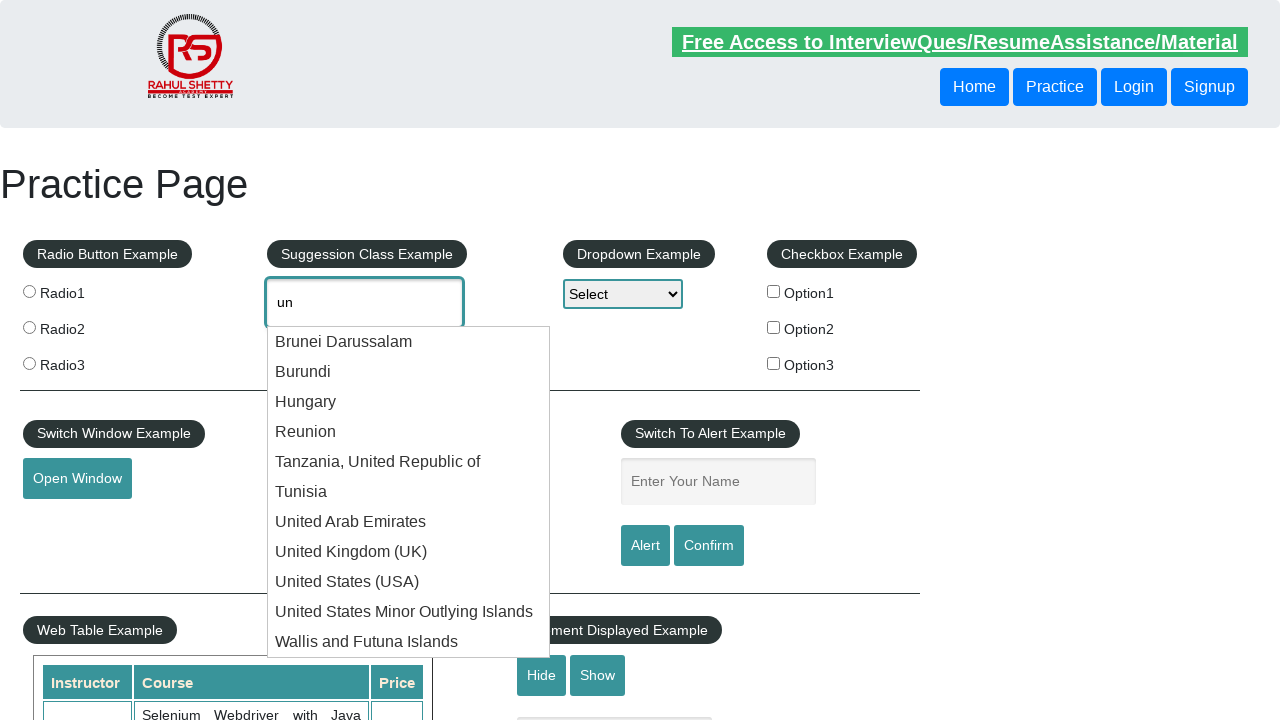

Retrieved all country suggestion items from dropdown
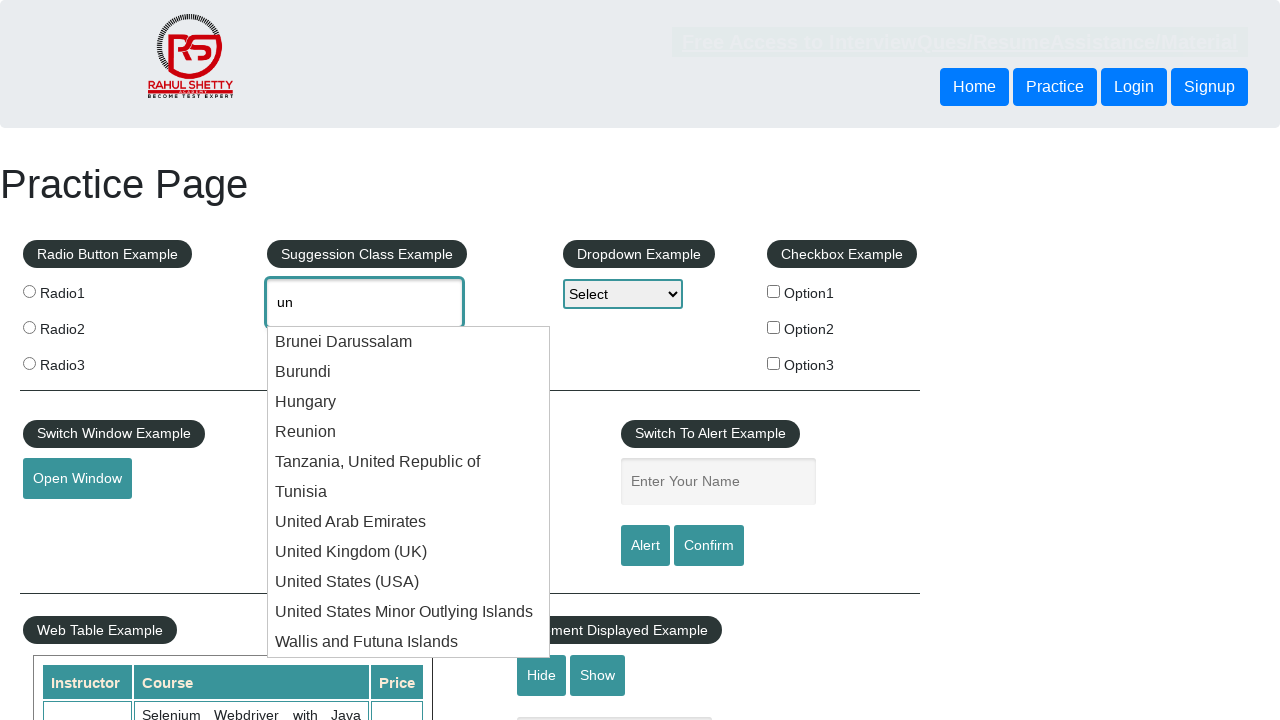

Selected 'United States (USA)' from autocomplete dropdown suggestions at (409, 582) on li.ui-menu-item >> nth=8
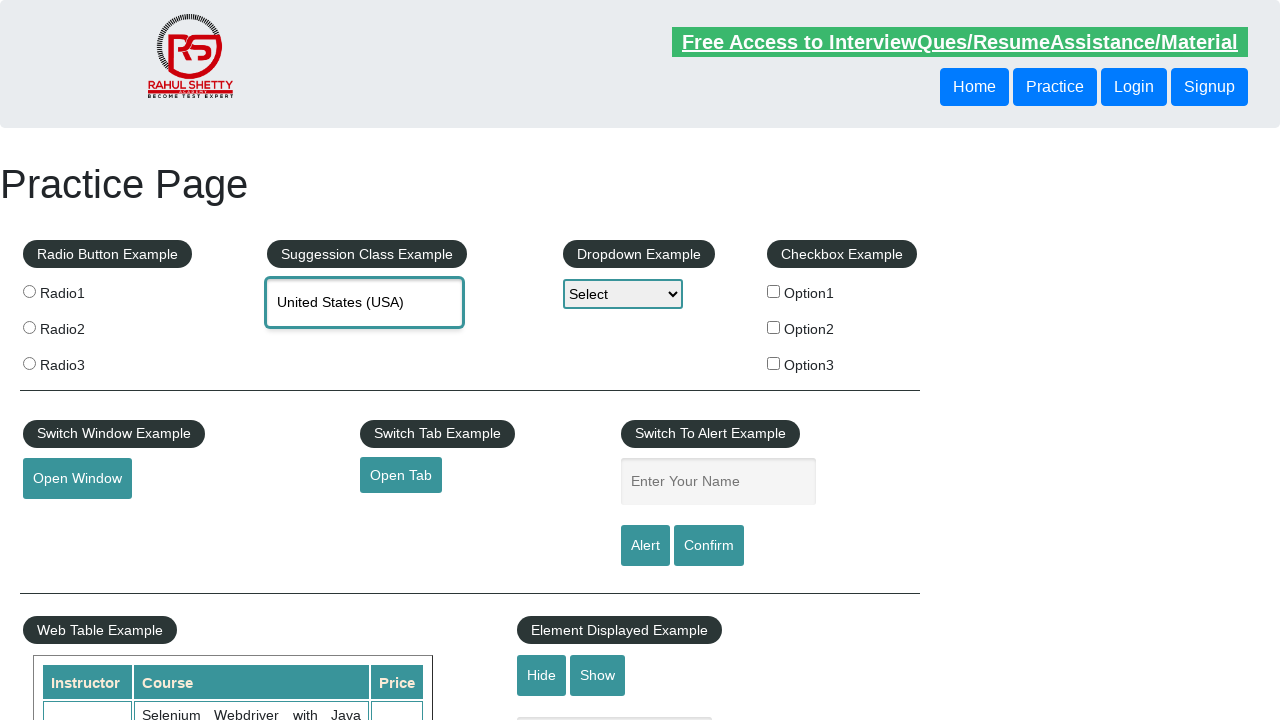

Verified that autocomplete field contains 'United States (USA)'
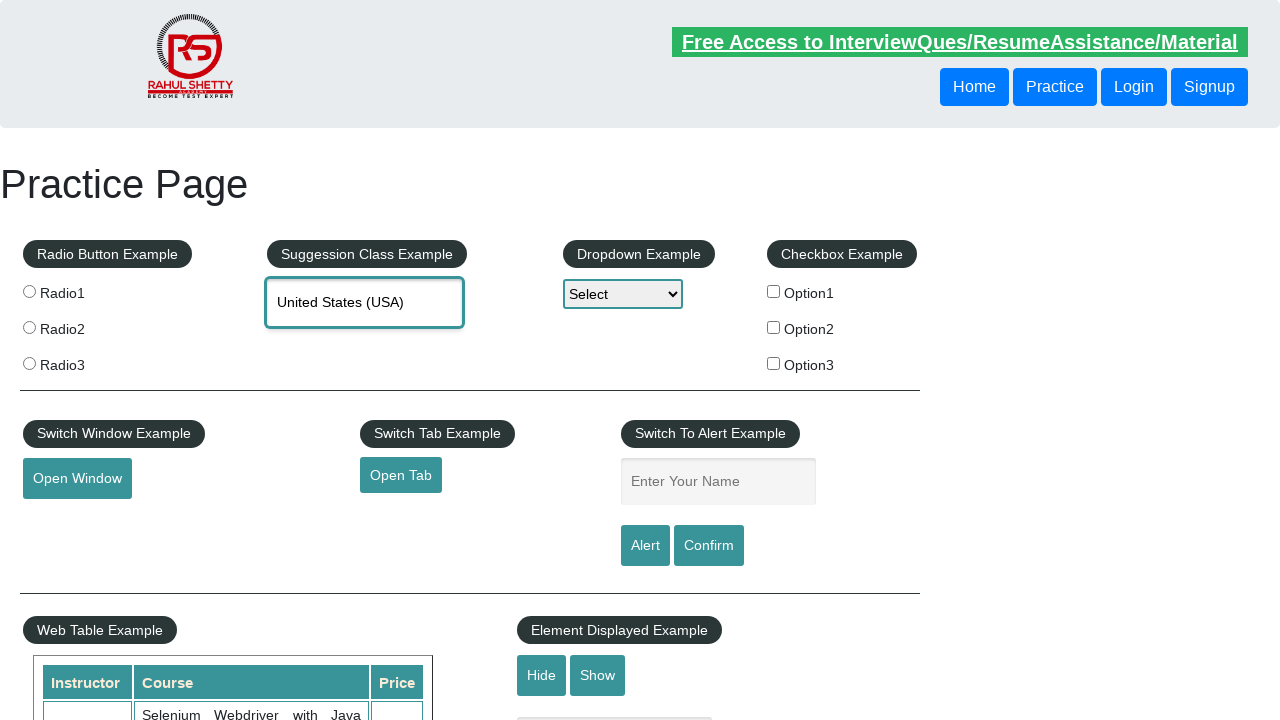

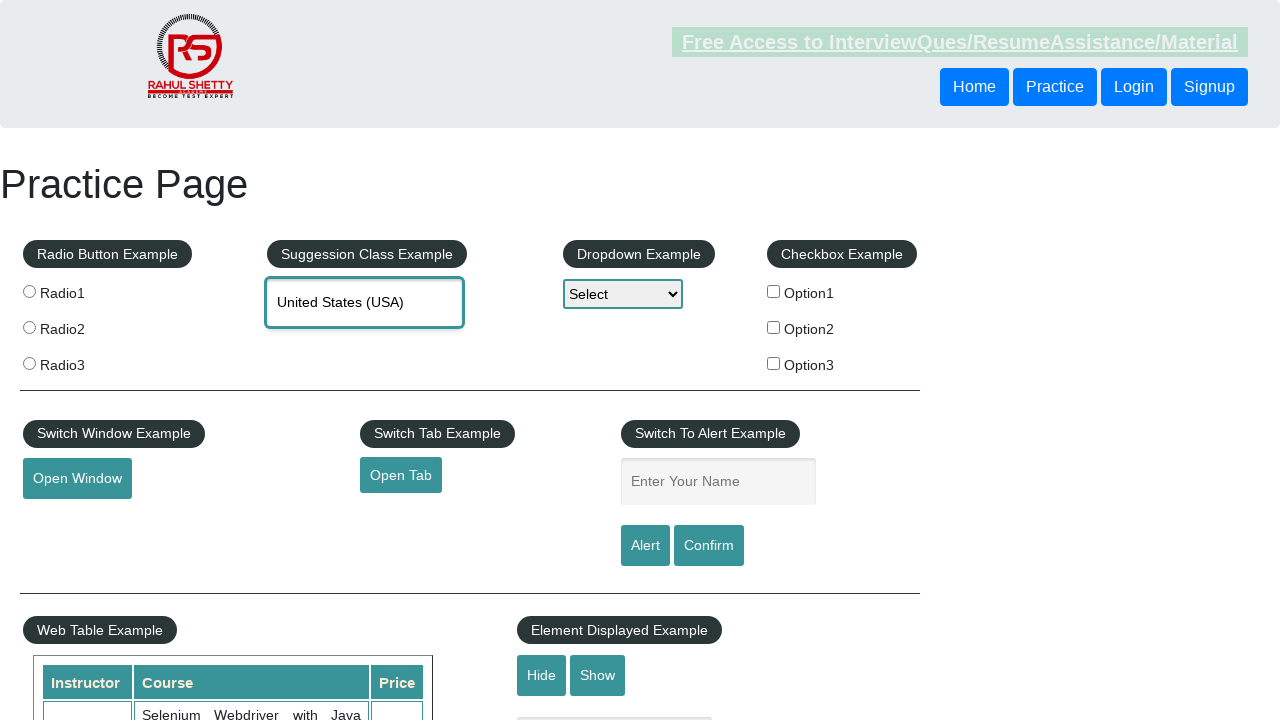